Navigates to ToolsQA Selenium training enrollment form and verifies that a dropdown selector is present and accessible on the page.

Starting URL: https://www.toolsqa.com/selenium-training/#enroll-form

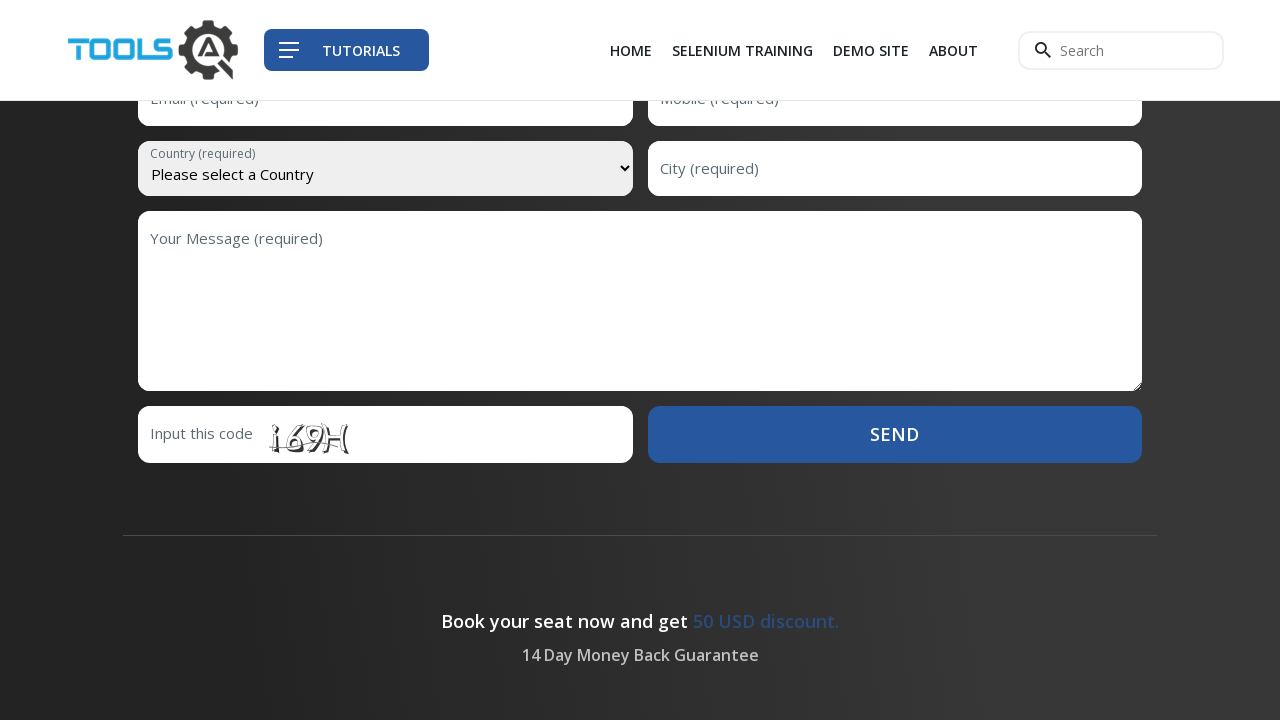

Waited for enrollment form dropdown selector to load
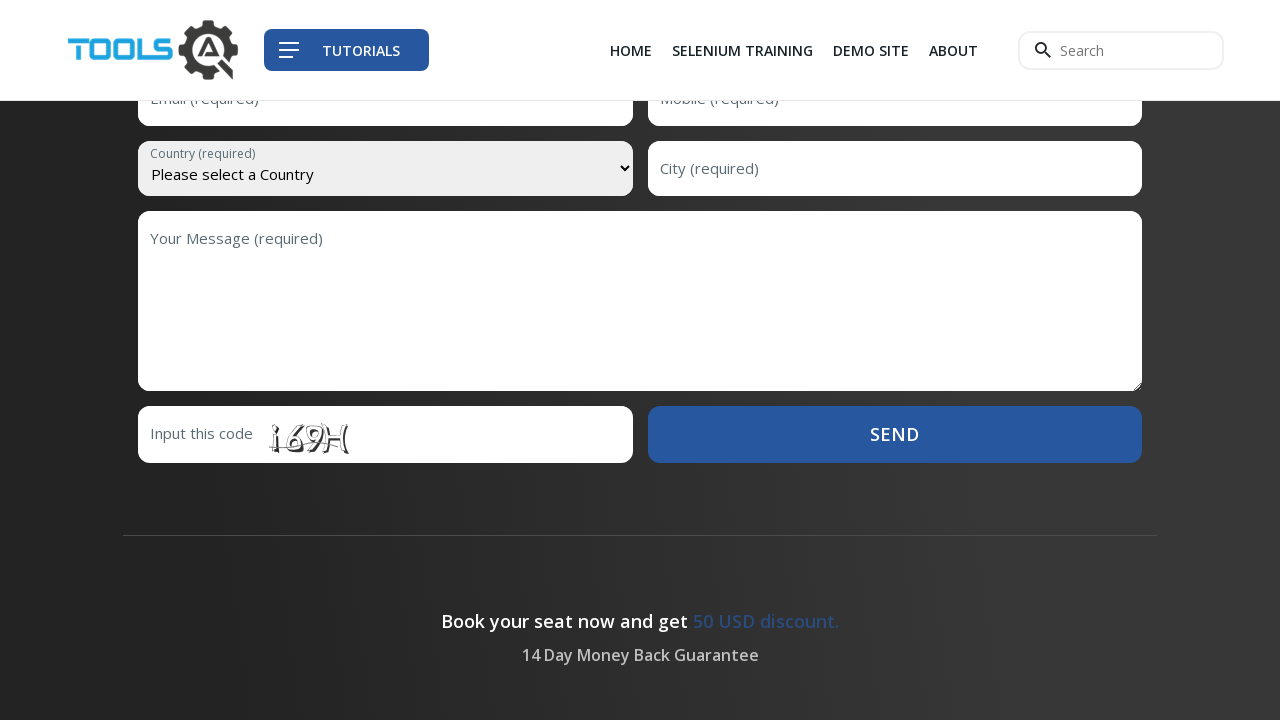

Located the dropdown element
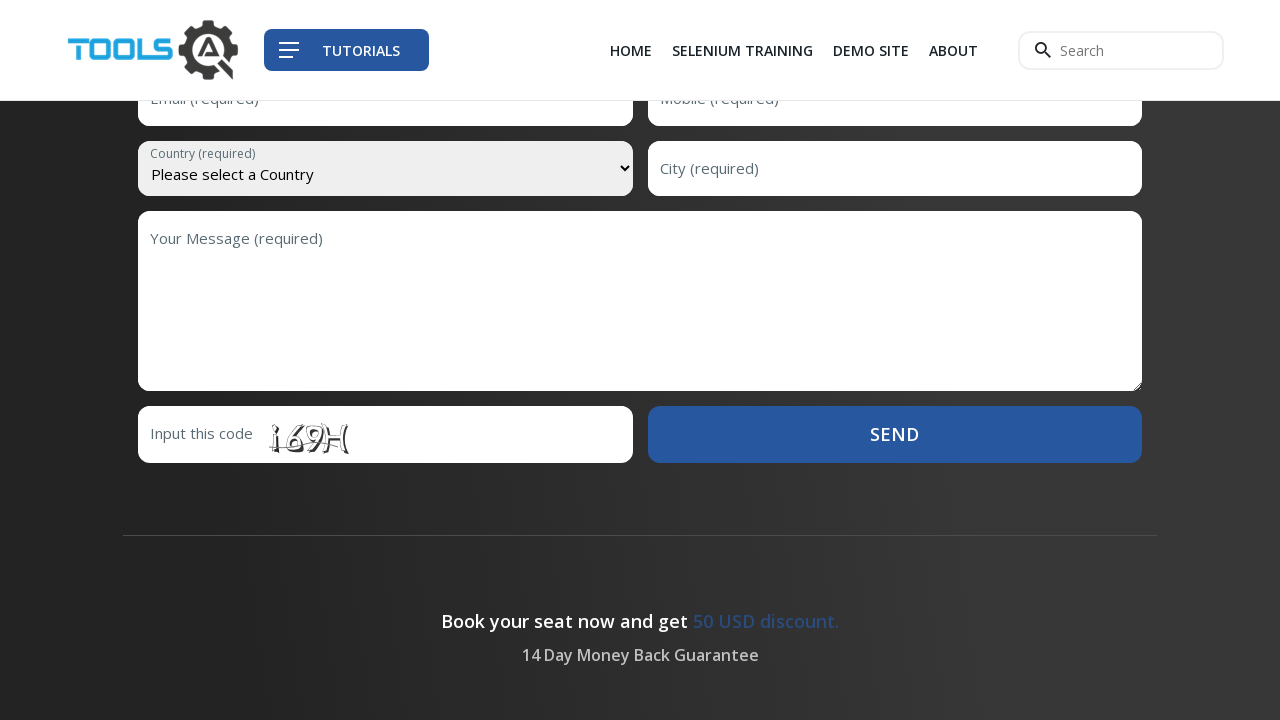

Verified dropdown is visible and accessible
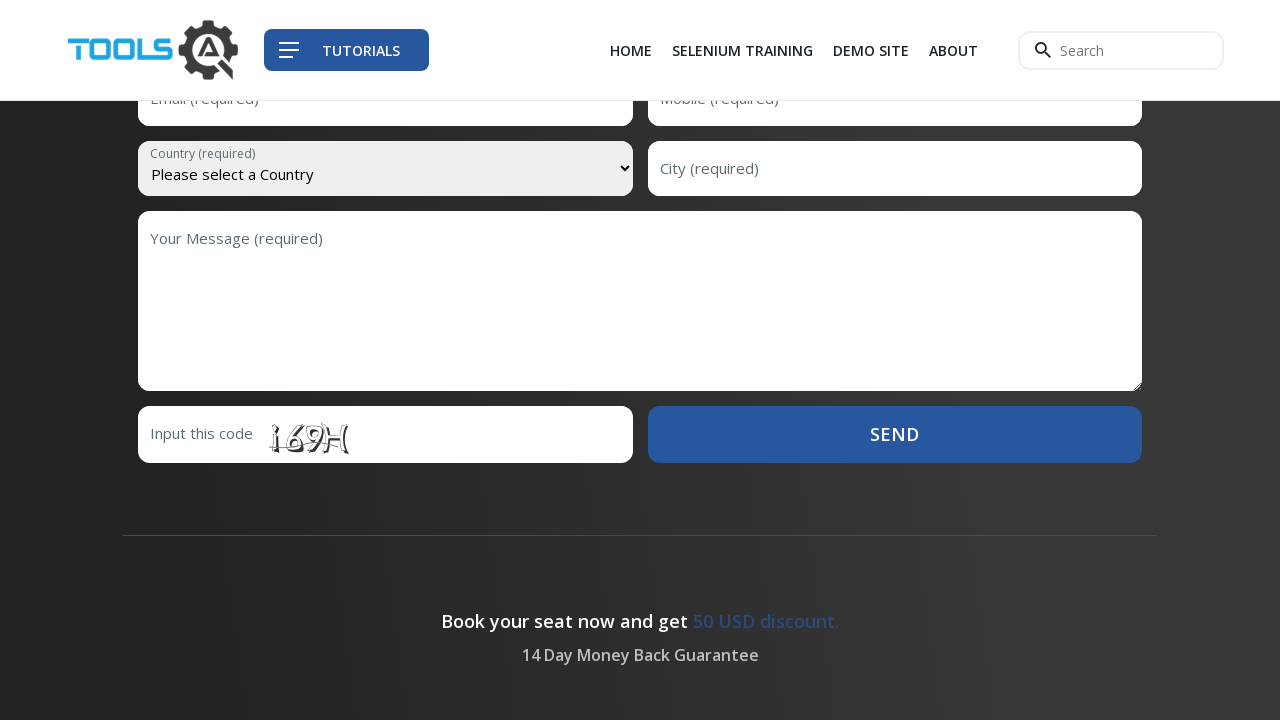

Clicked dropdown to expand options at (385, 168) on select.upcoming__registration--input
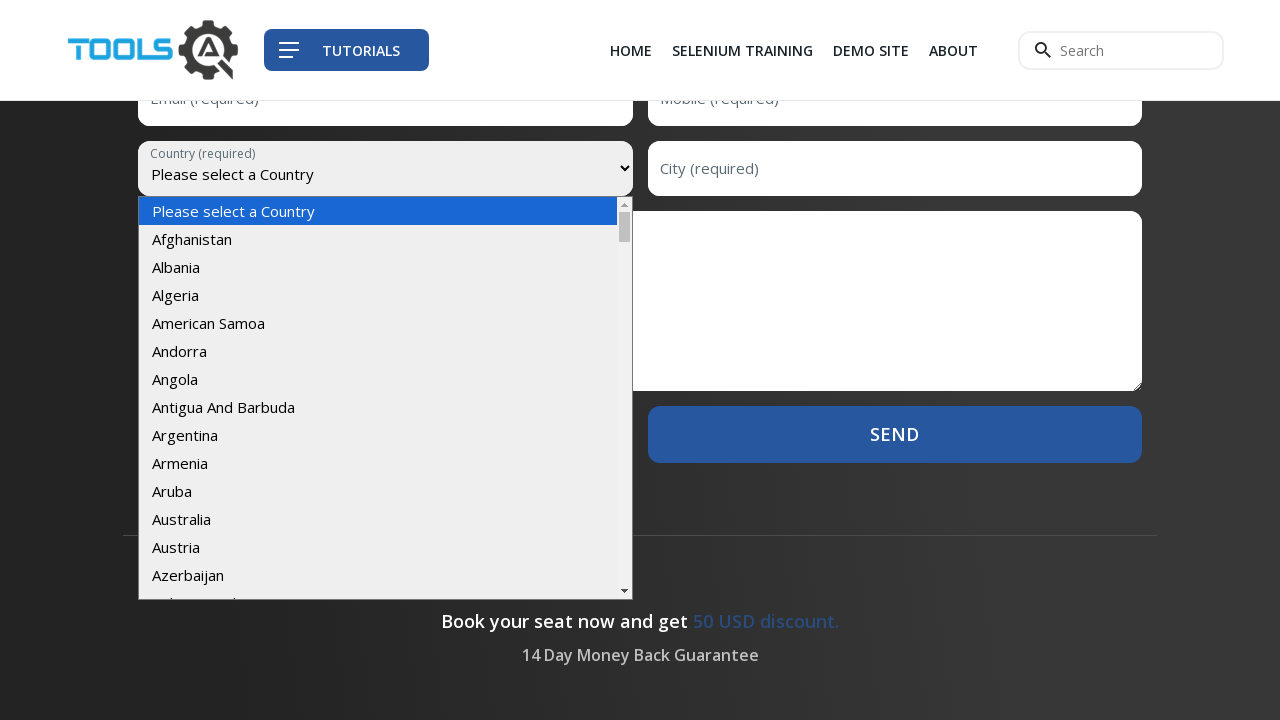

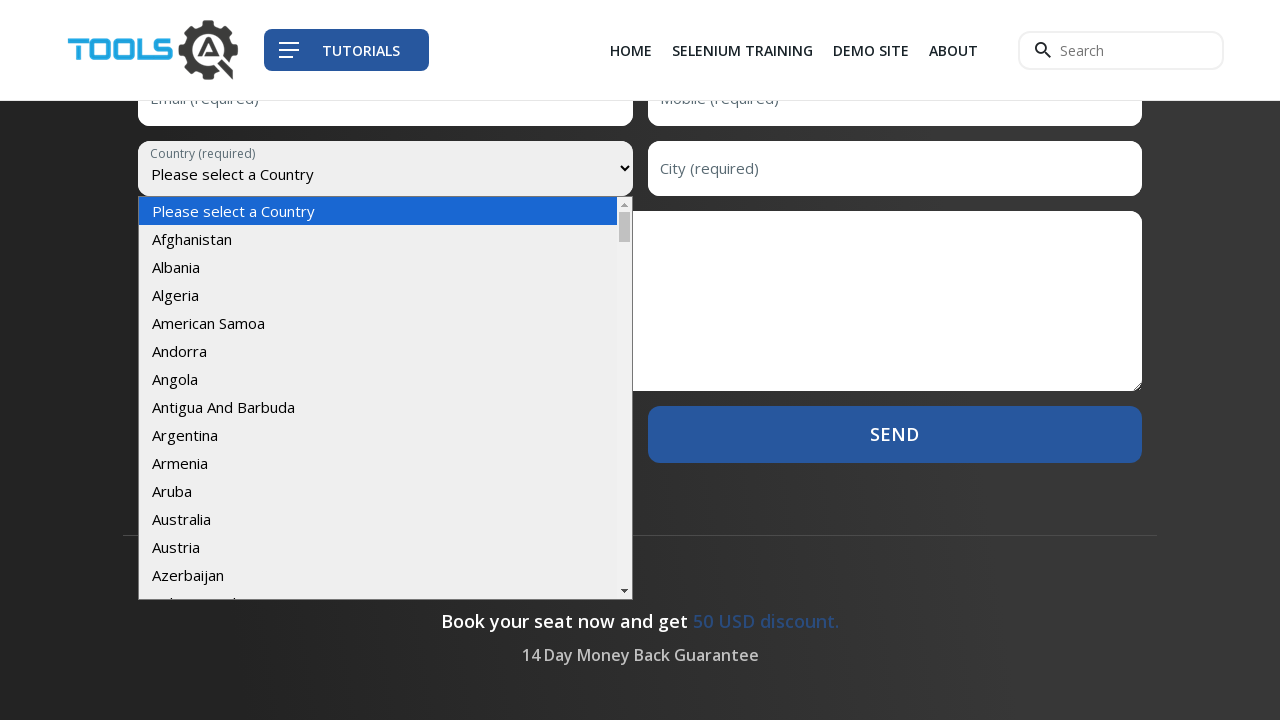